Tests handling of JavaScript alert dialogs by clicking a button that triggers an alert and dismissing it

Starting URL: https://demoqa.com/alerts

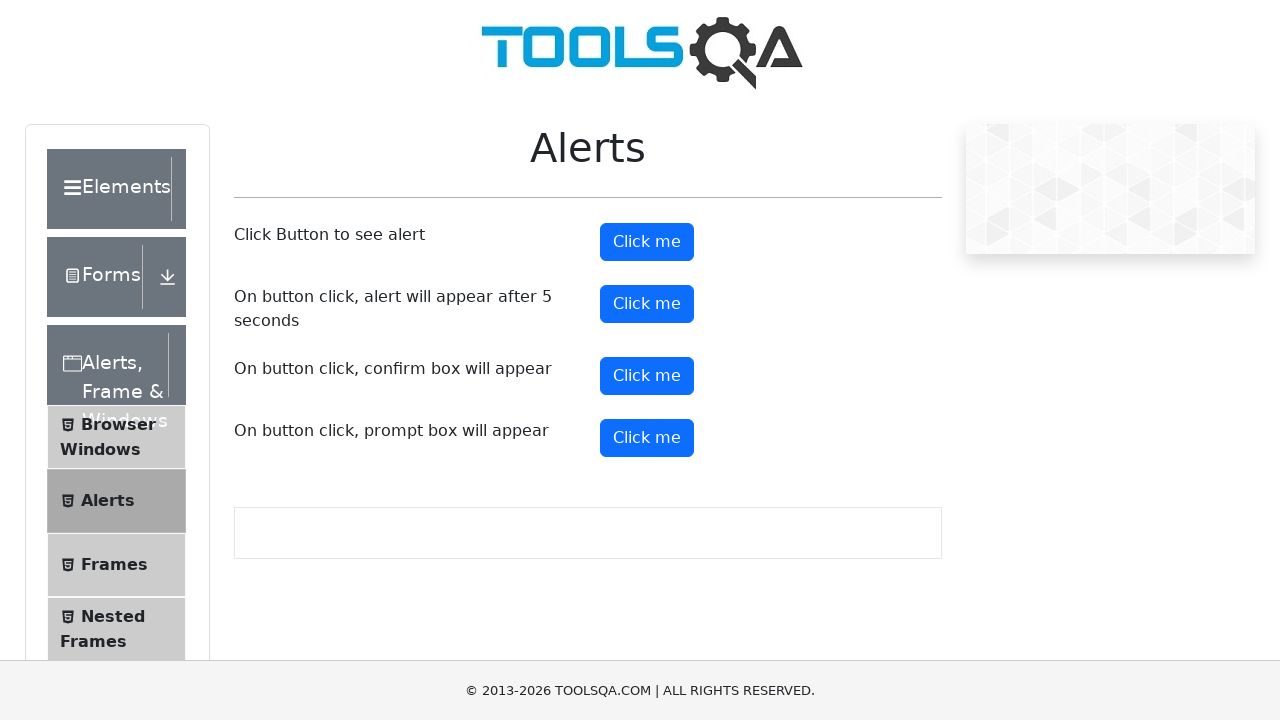

Set up dialog handler to dismiss alerts
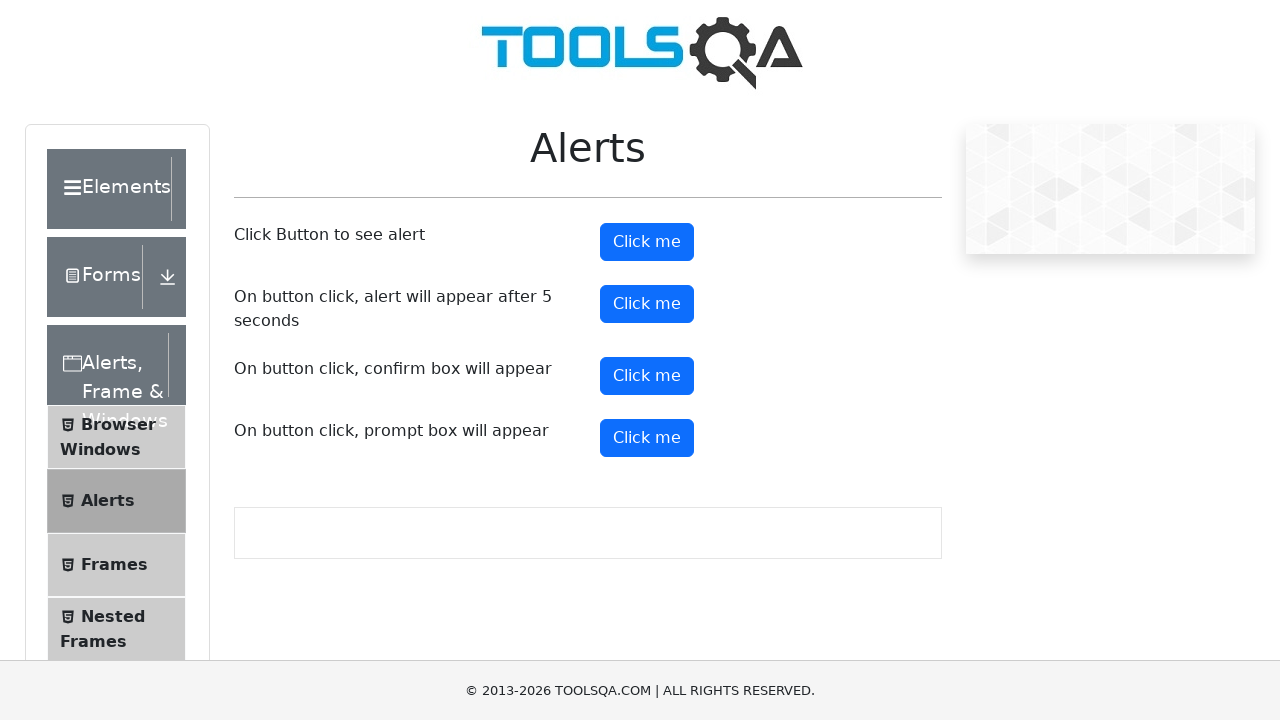

Clicked alert button to trigger JavaScript alert at (647, 242) on #alertButton
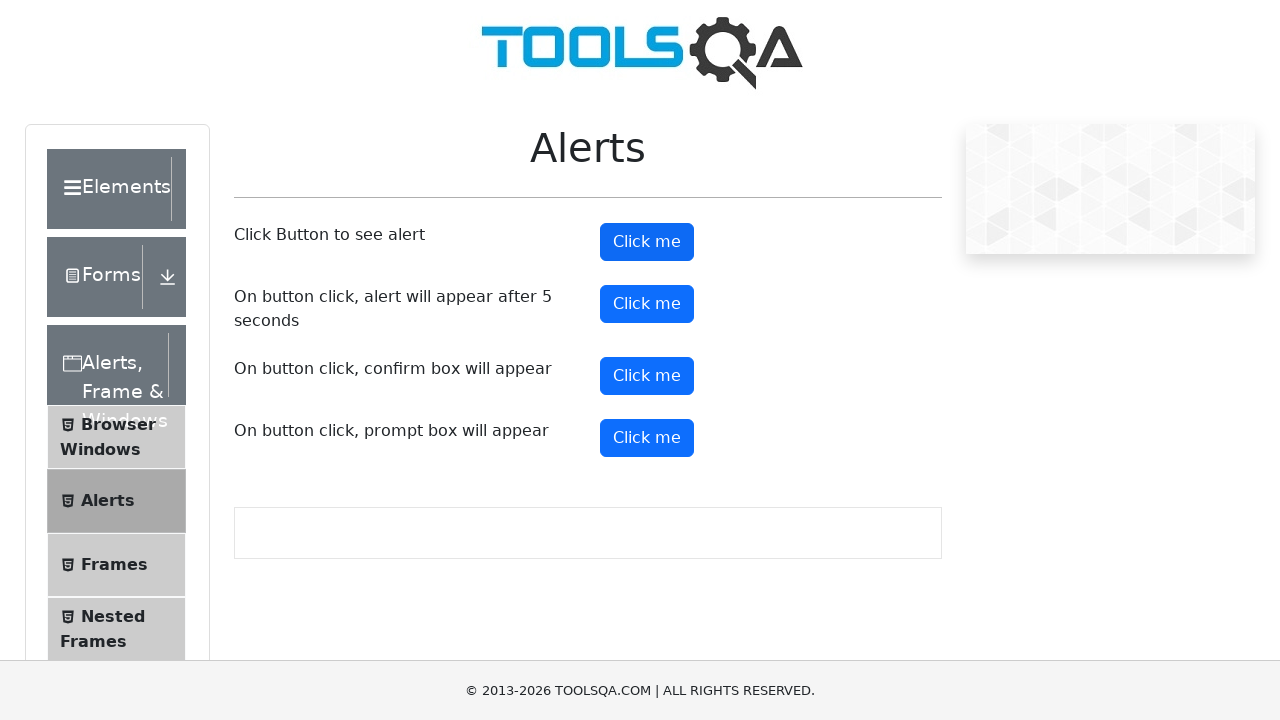

Waited for alert dialog to be handled and dismissed
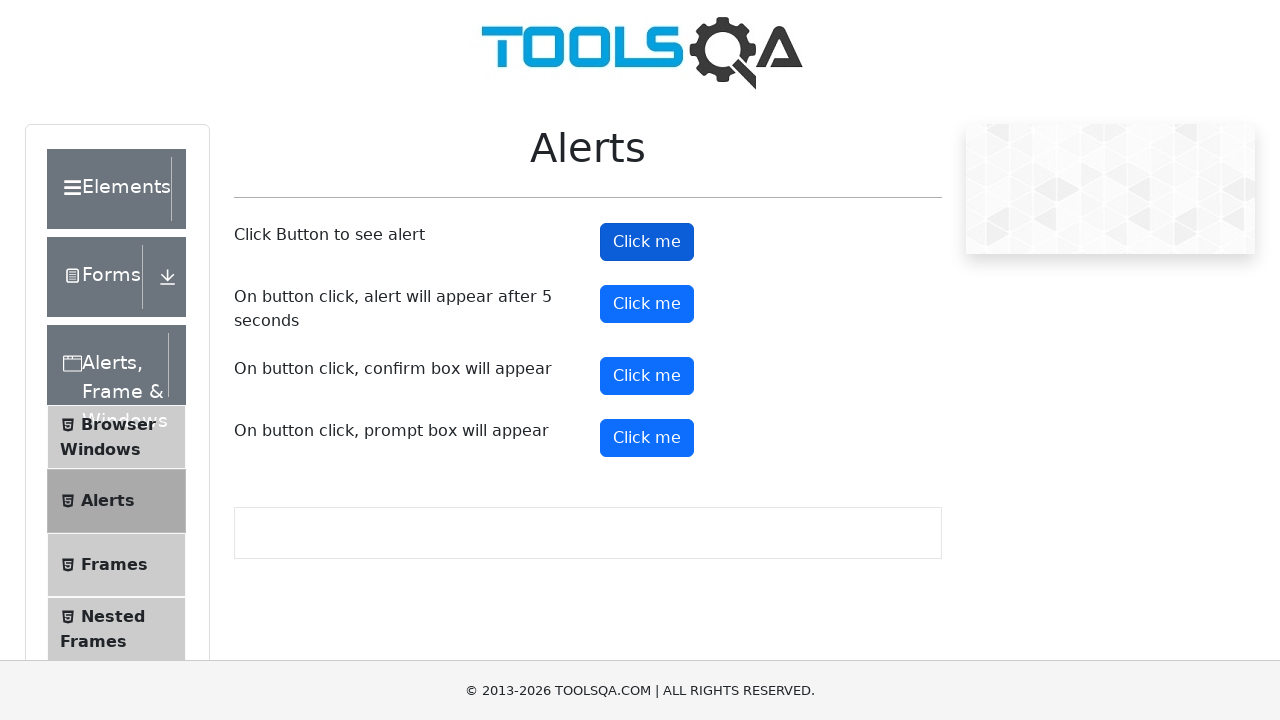

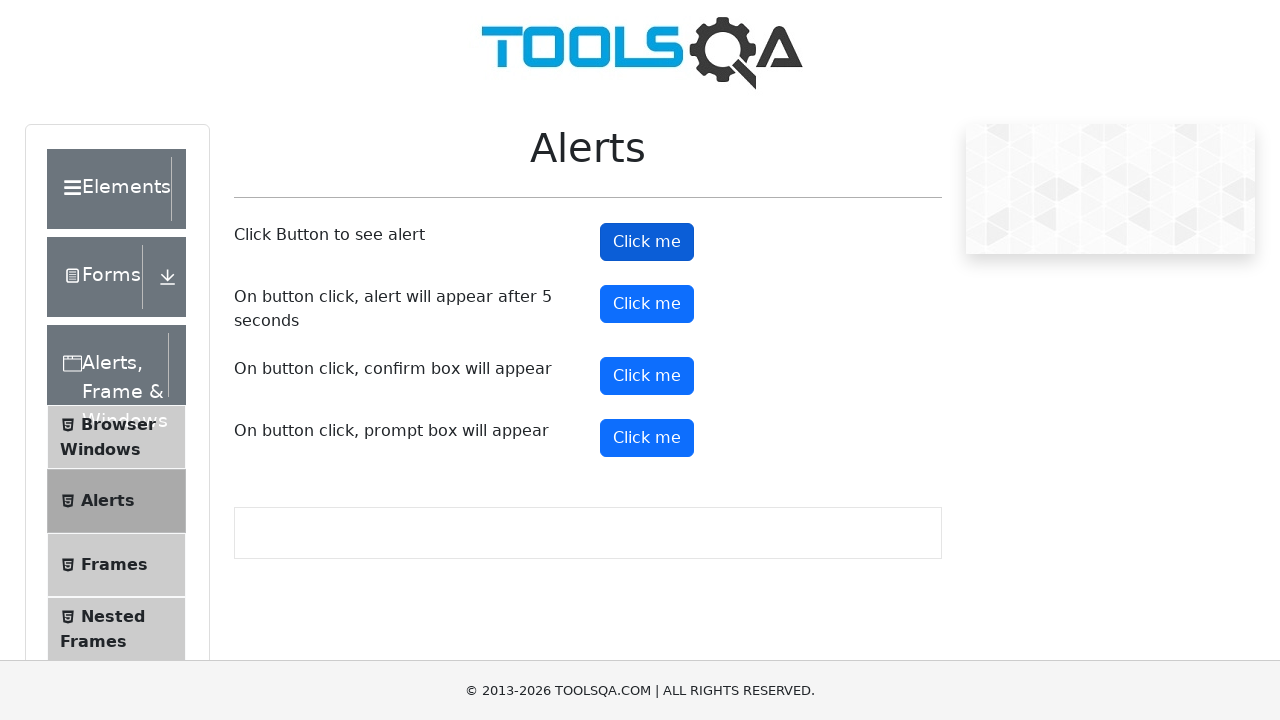